Verifies that all card text labels and footer text are displayed correctly on the home page.

Starting URL: https://demoqa.com

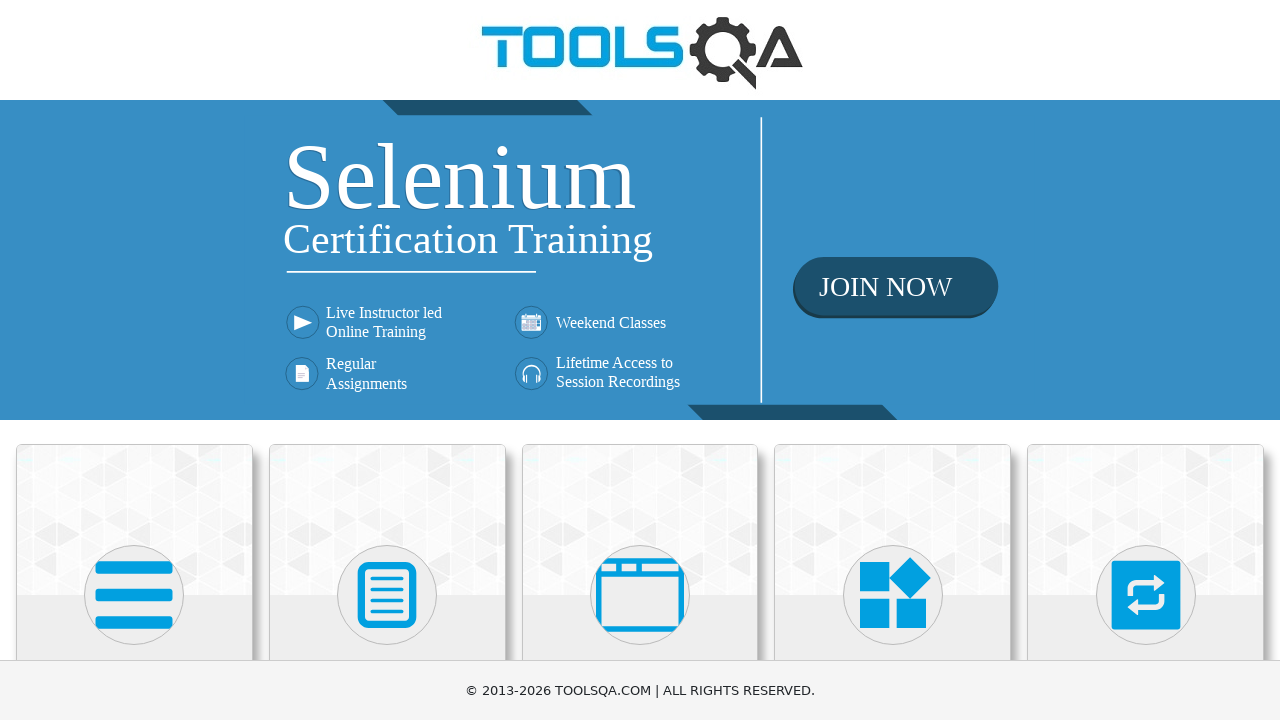

Navigated to home page at https://demoqa.com
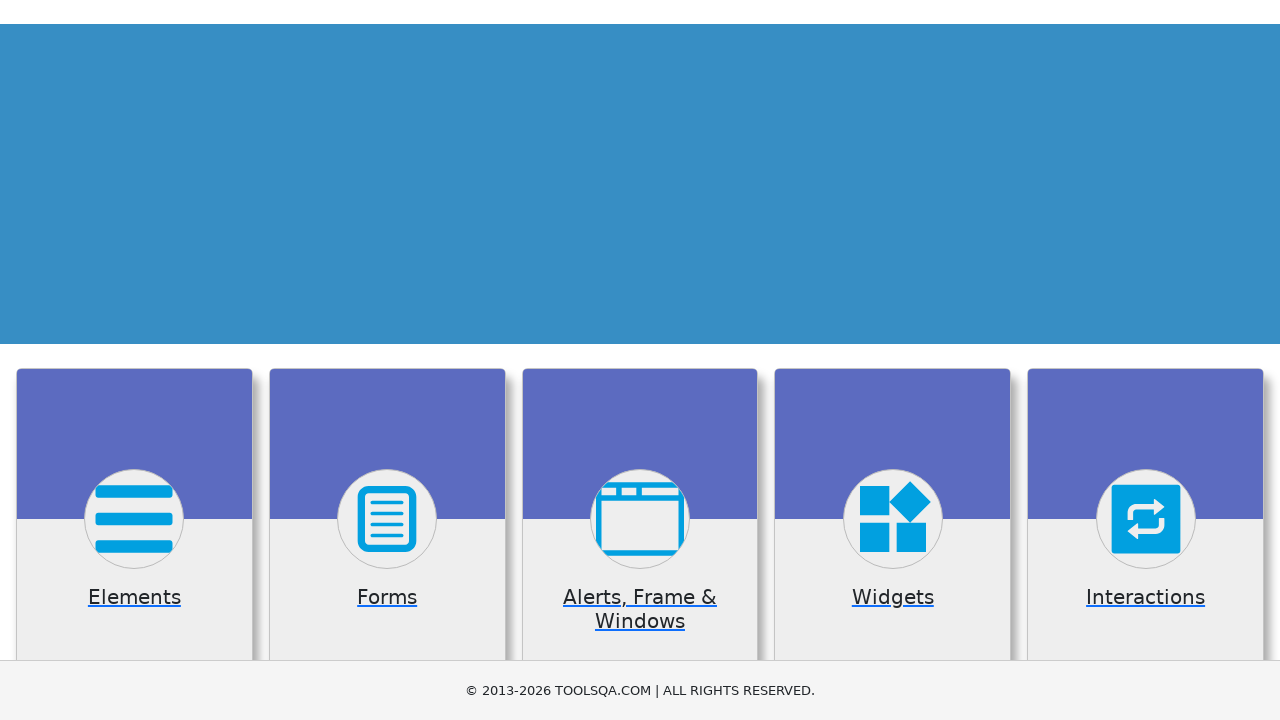

Elements card text is visible and loaded
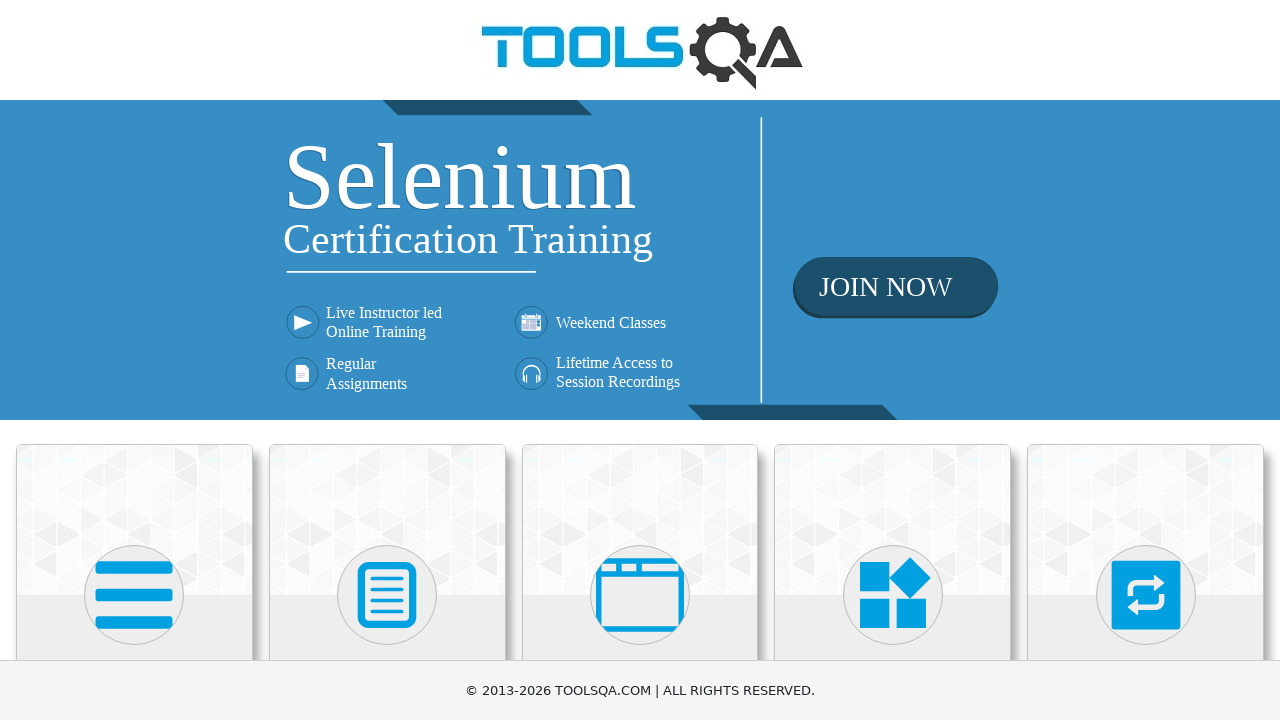

Forms card text is visible
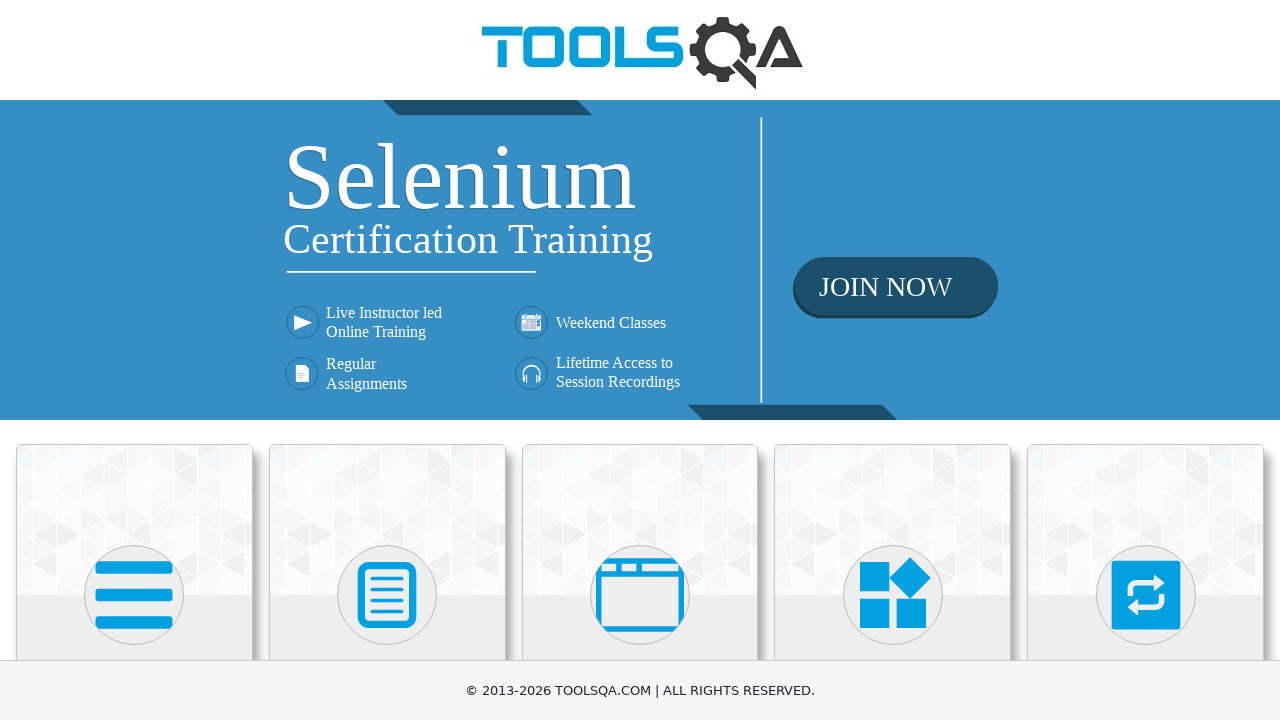

Alerts, Frame & Windows card text is visible
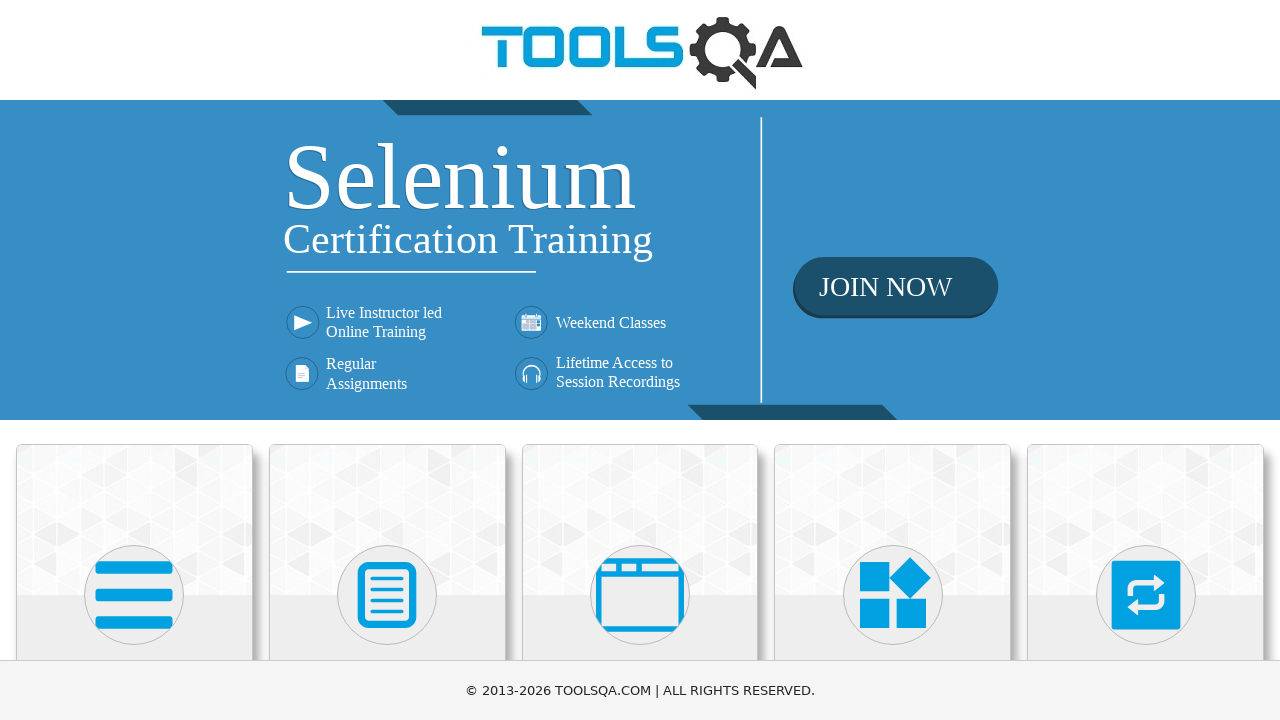

Widgets card text is visible
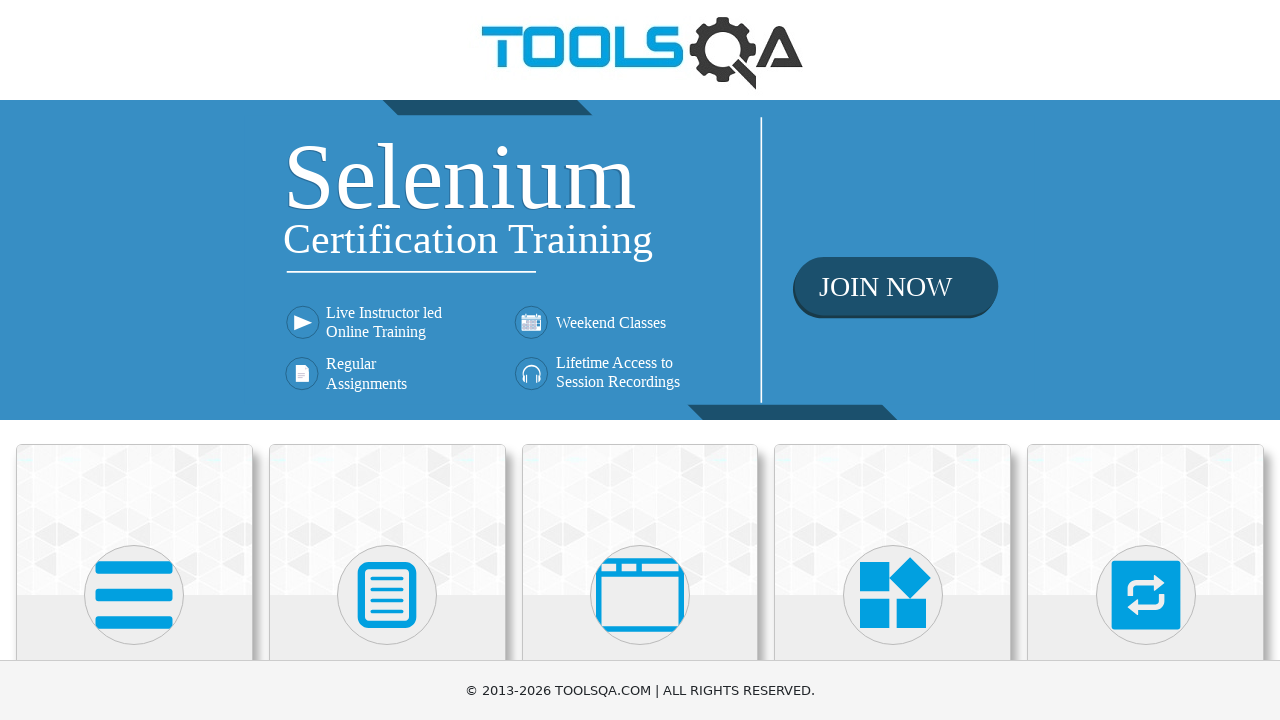

Interactions card text is visible
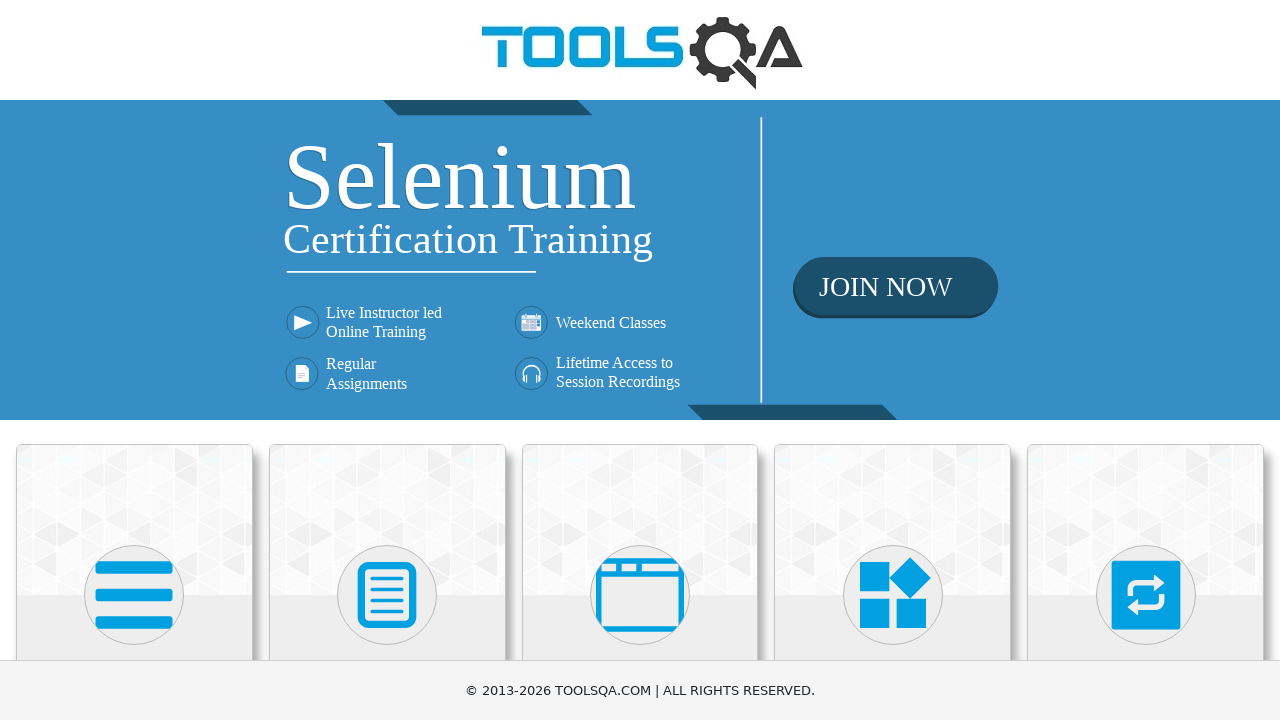

Book Store Application card text is visible
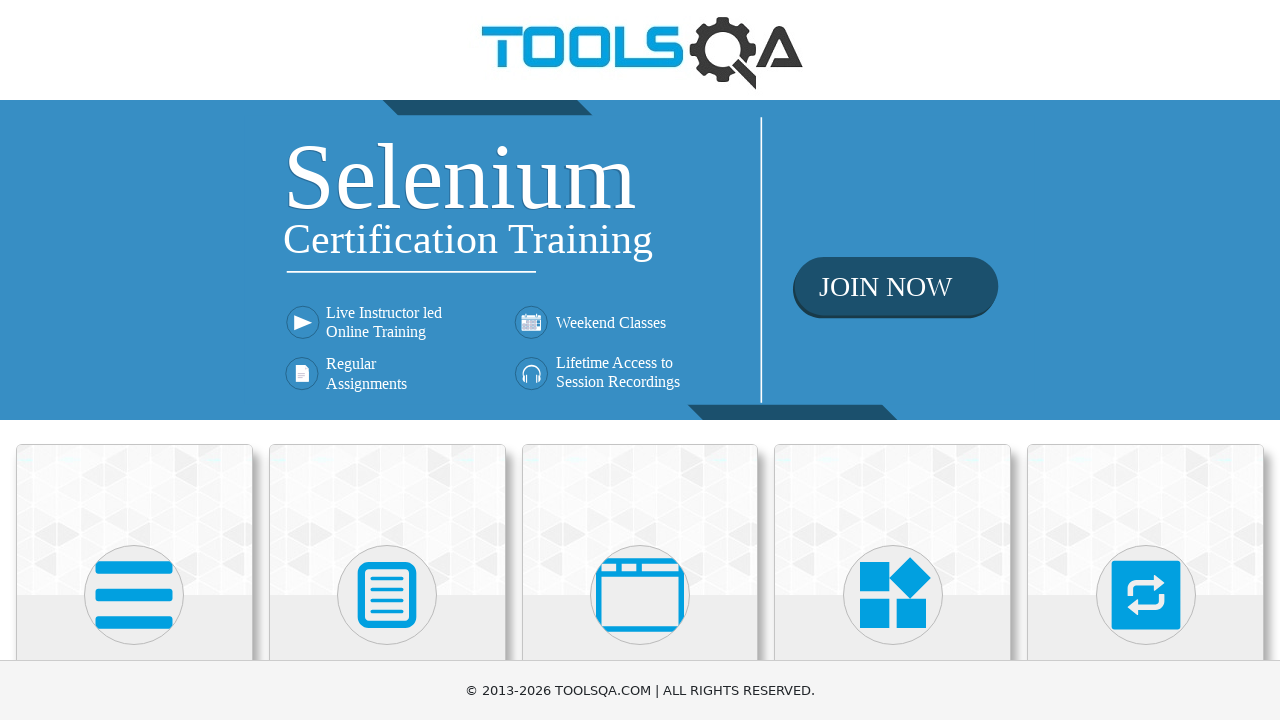

Footer text 'TOOLSQA.COM' is visible
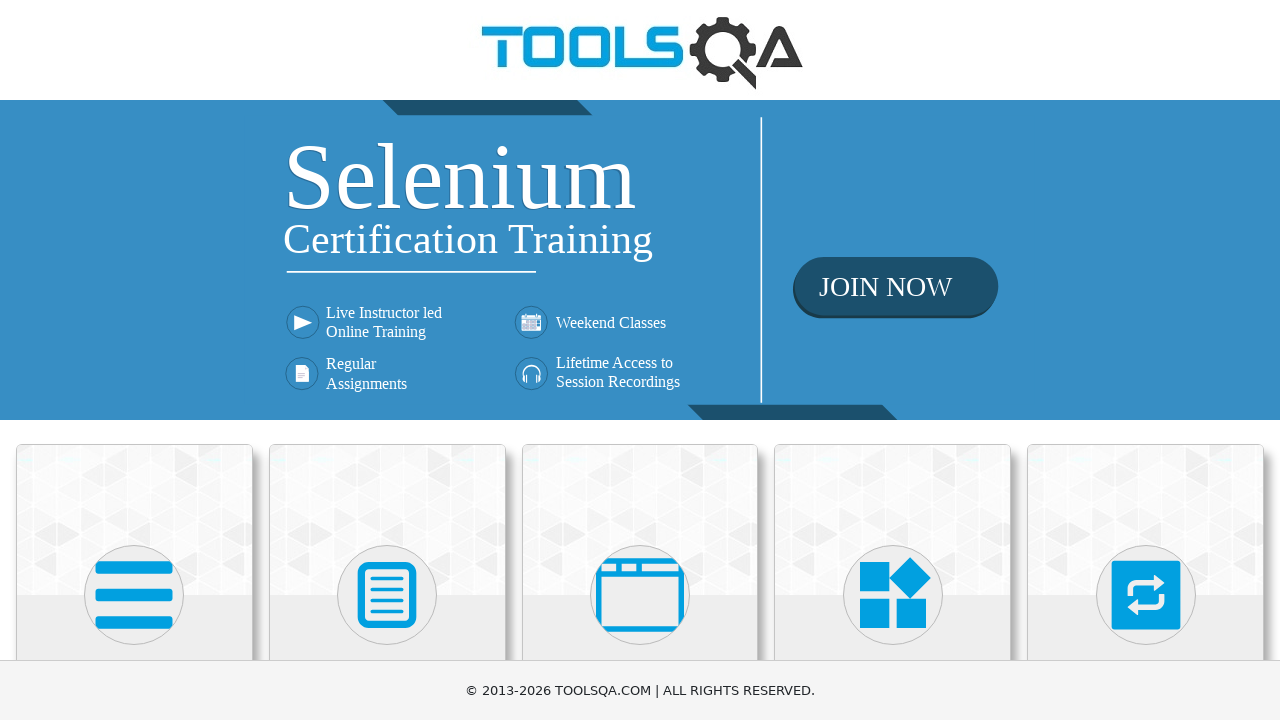

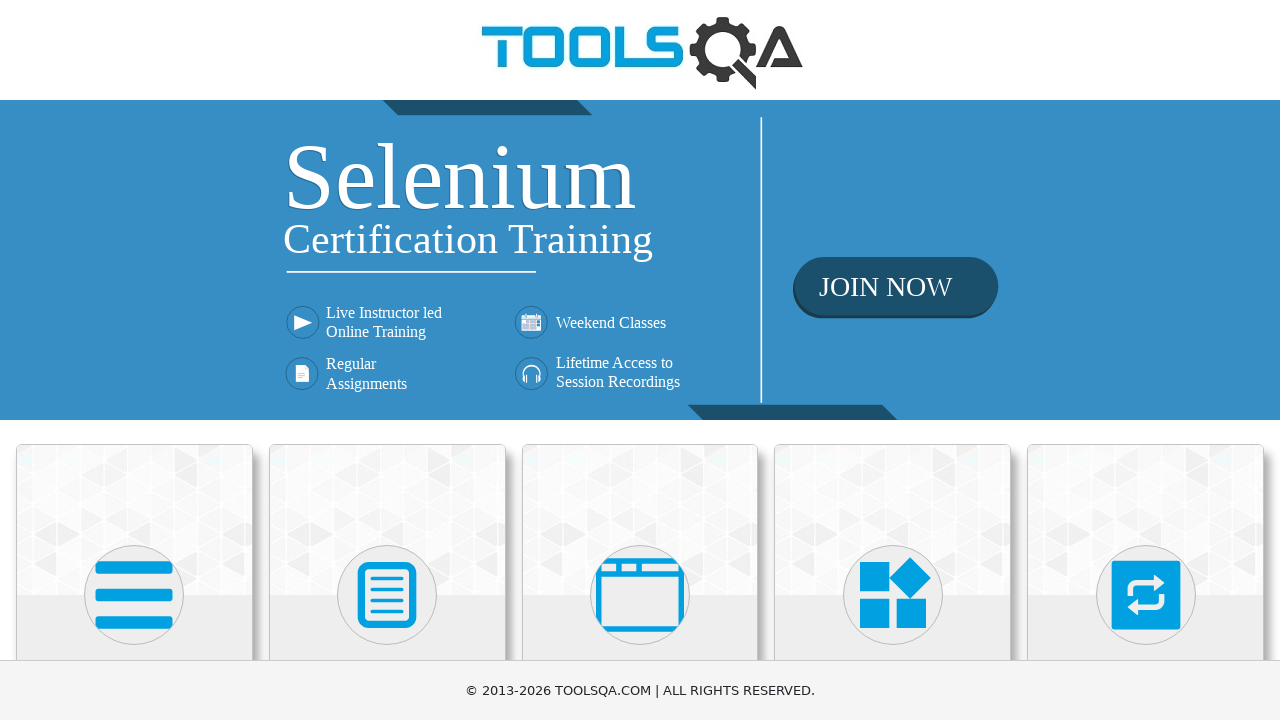